Tests clicking a JavaScript prompt and dismissing it, verifying the result shows 'null'

Starting URL: https://the-internet.herokuapp.com/javascript_alerts

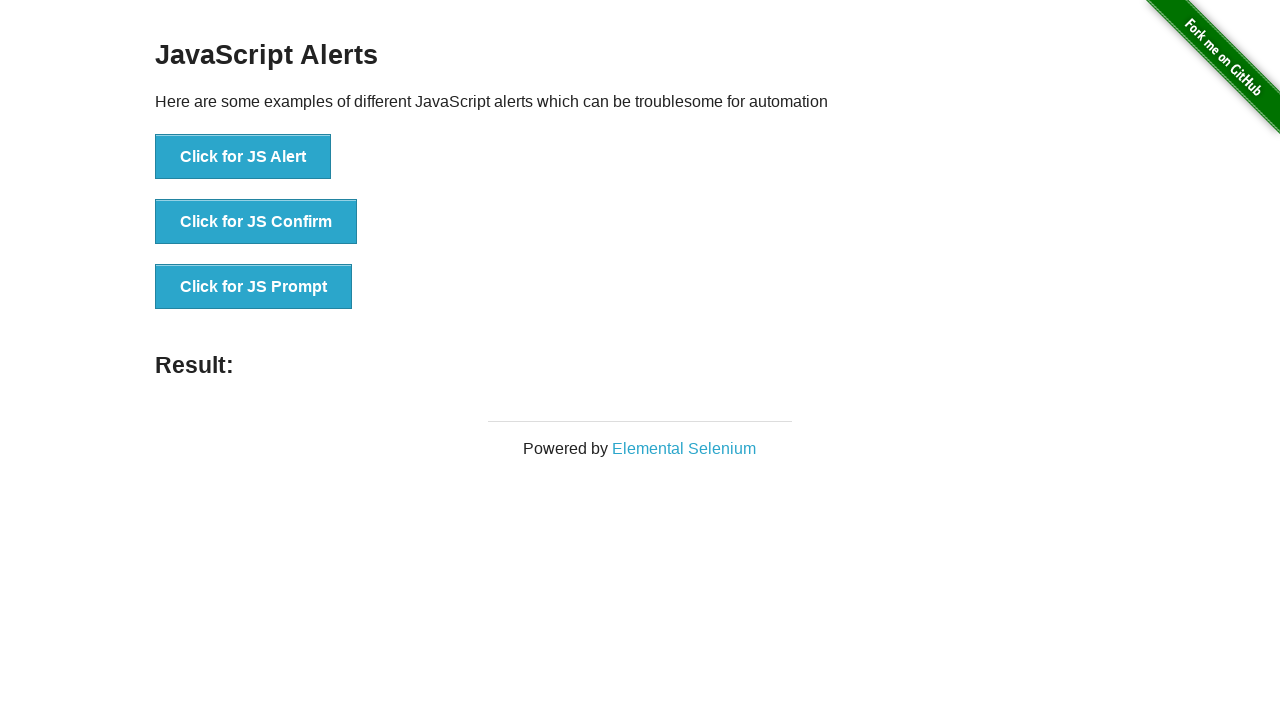

Set up dialog handler to dismiss prompts
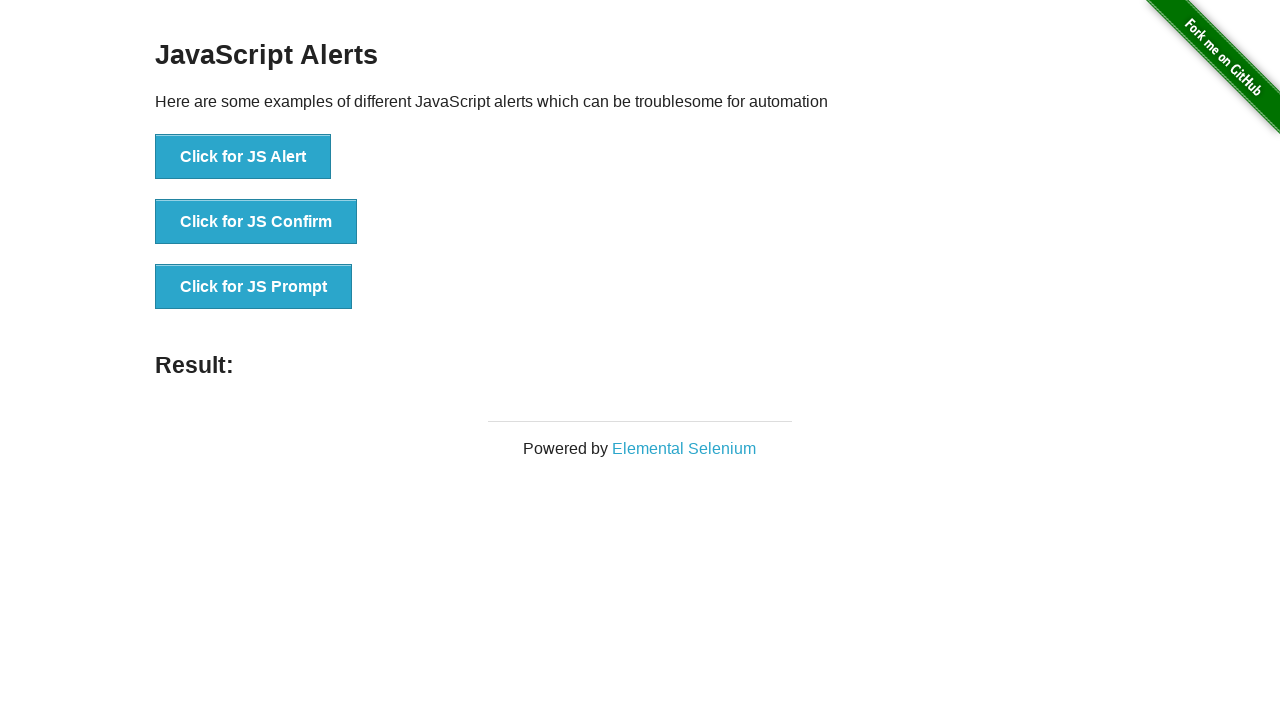

Clicked 'Click for JS Prompt' button at (254, 287) on xpath=//button[text()="Click for JS Prompt"]
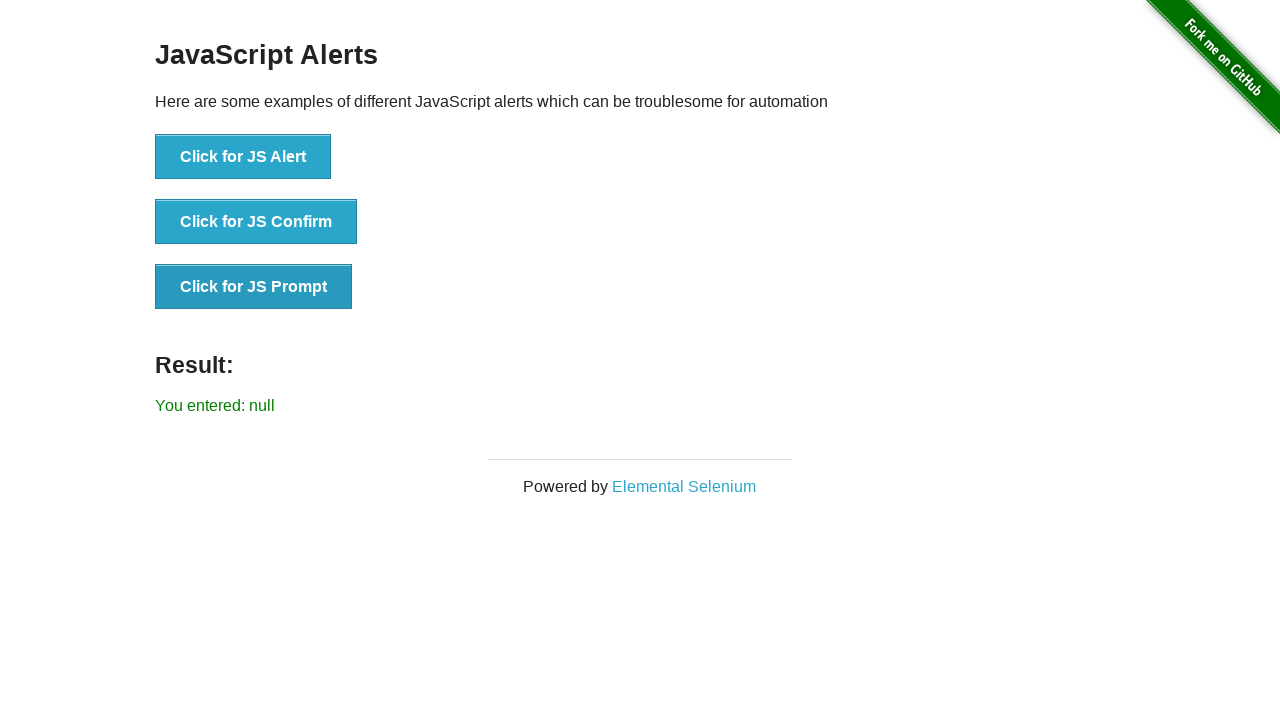

Result element loaded after dismissing prompt
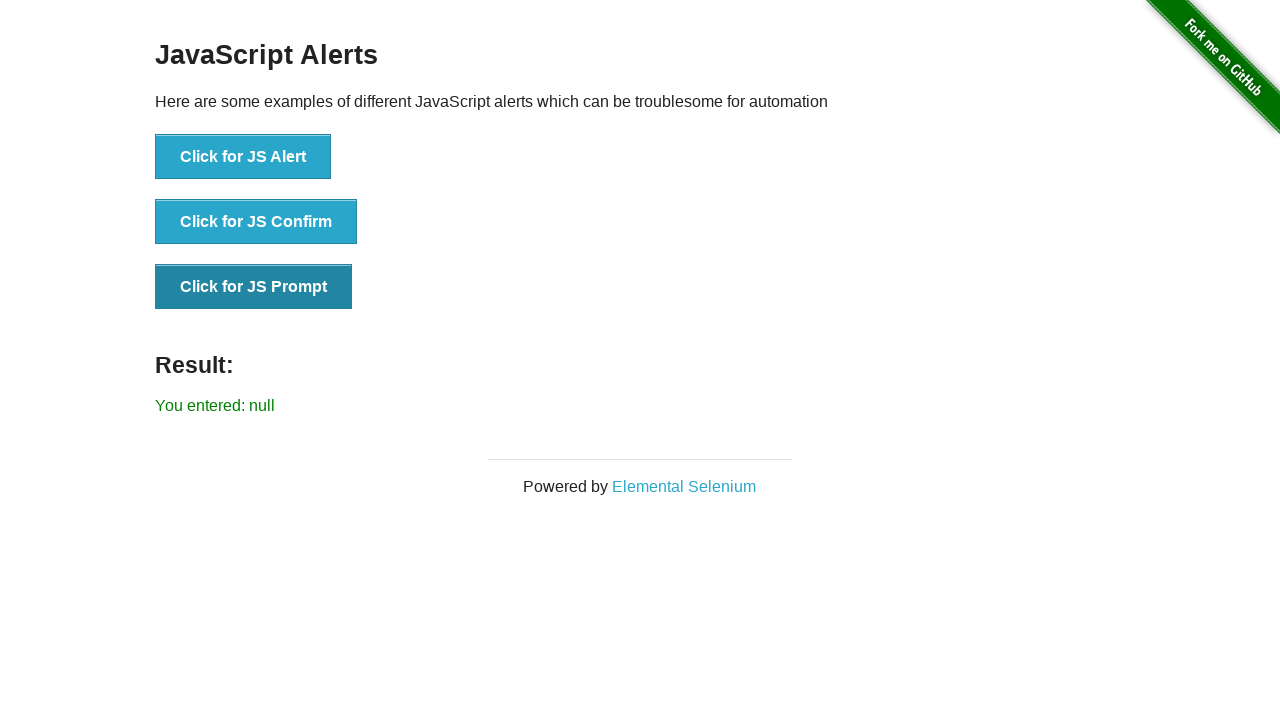

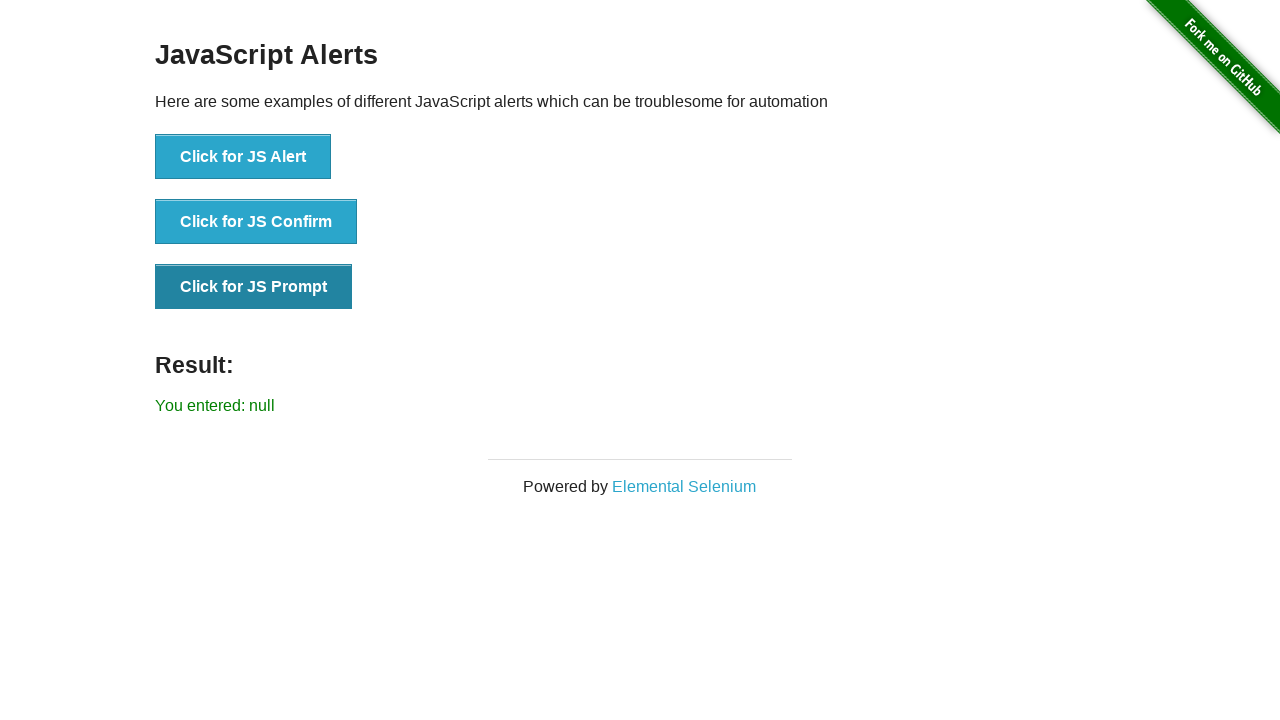